Navigates to the QSpiders placements page and retrieves the page title to verify the page loaded correctly

Starting URL: https://placements.qspiders.com/

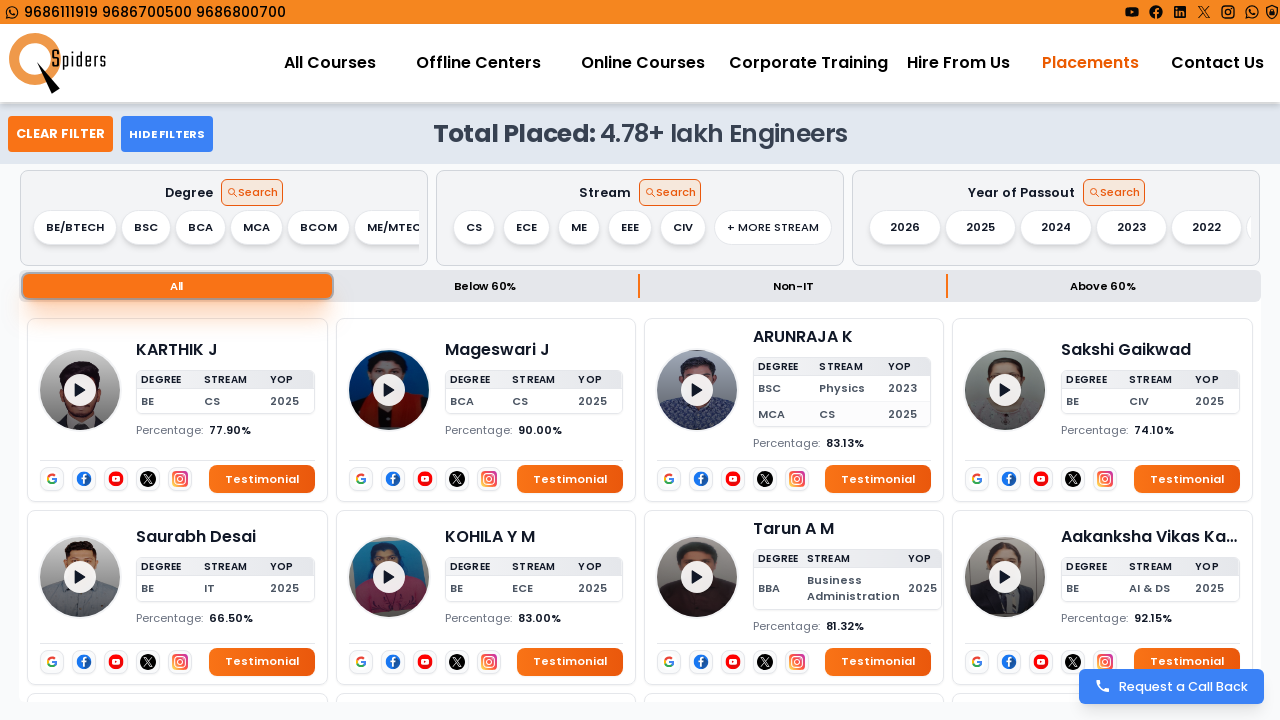

Navigated to QSpiders placements page
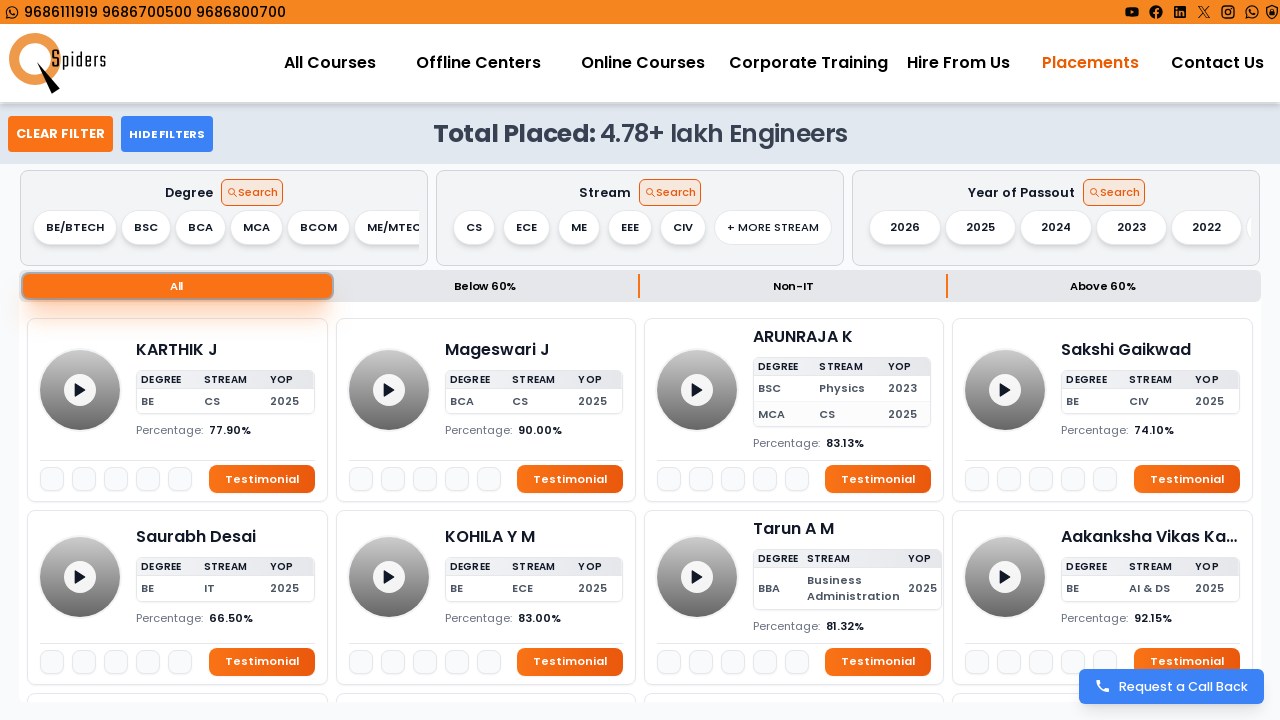

Waited for page DOM content to load completely
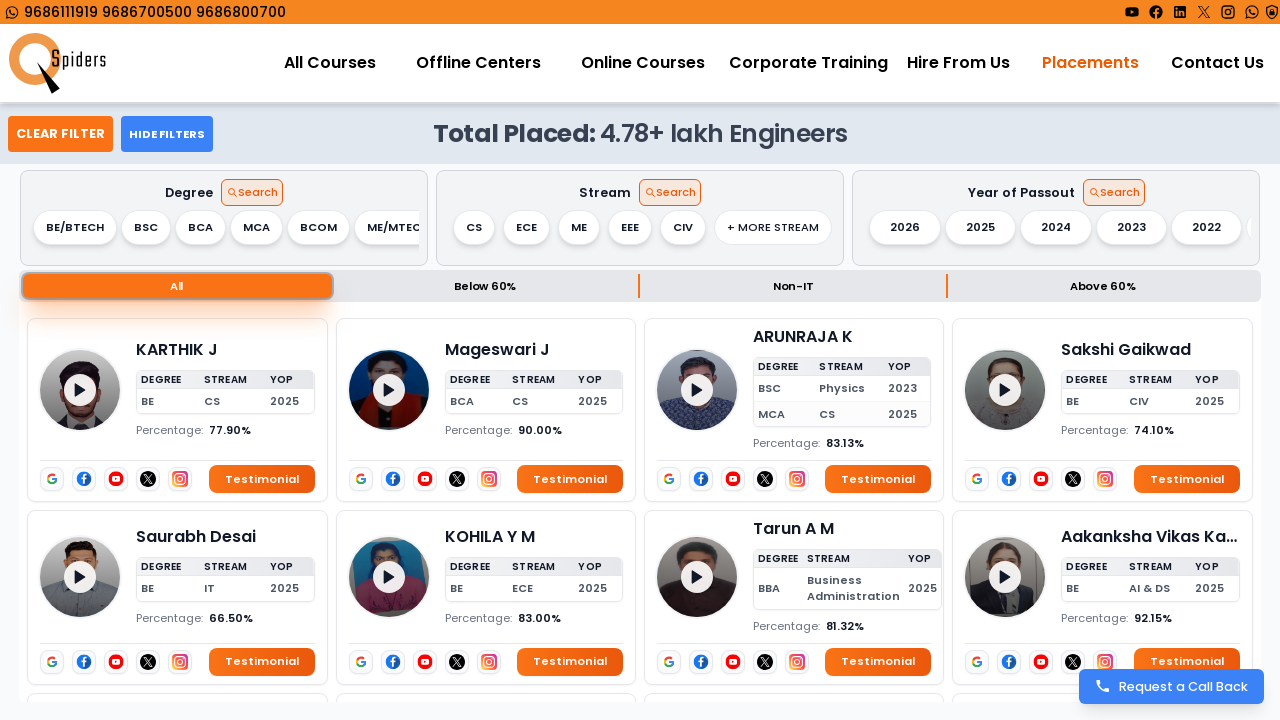

Retrieved page title: QSpiders | Empowering IT & Software Careers with Comprehensive Courses
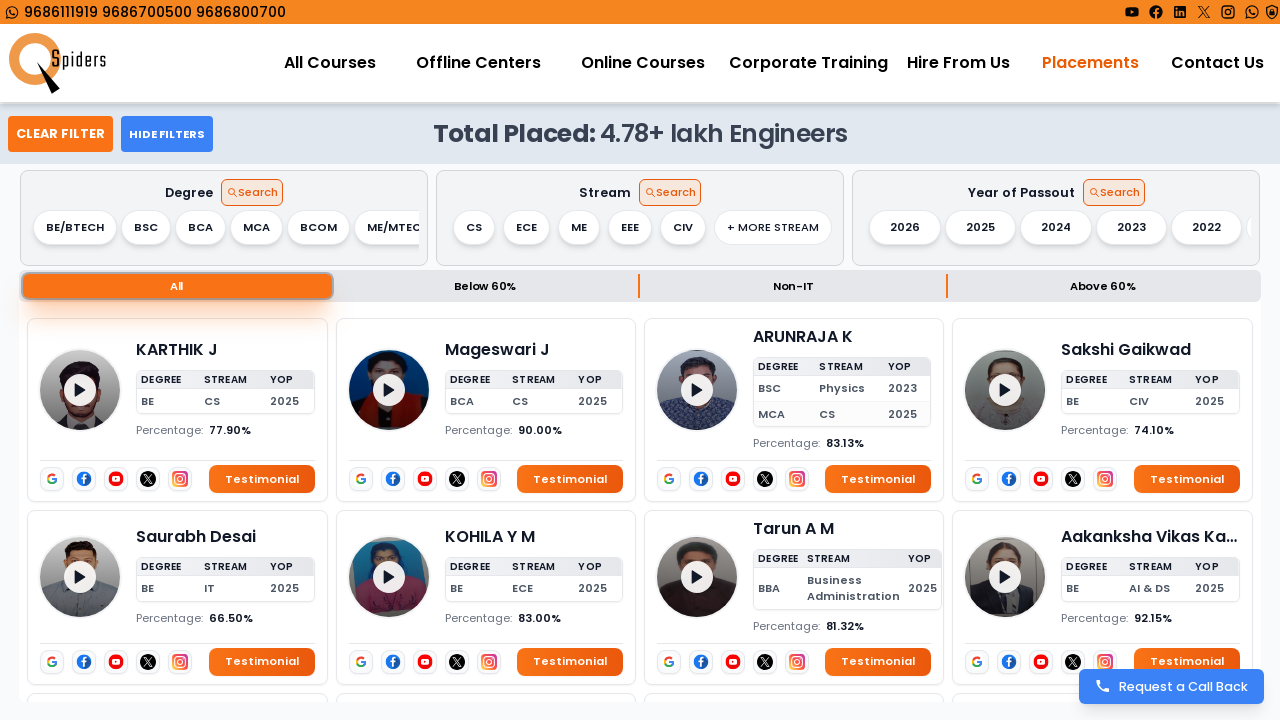

Printed page title to console
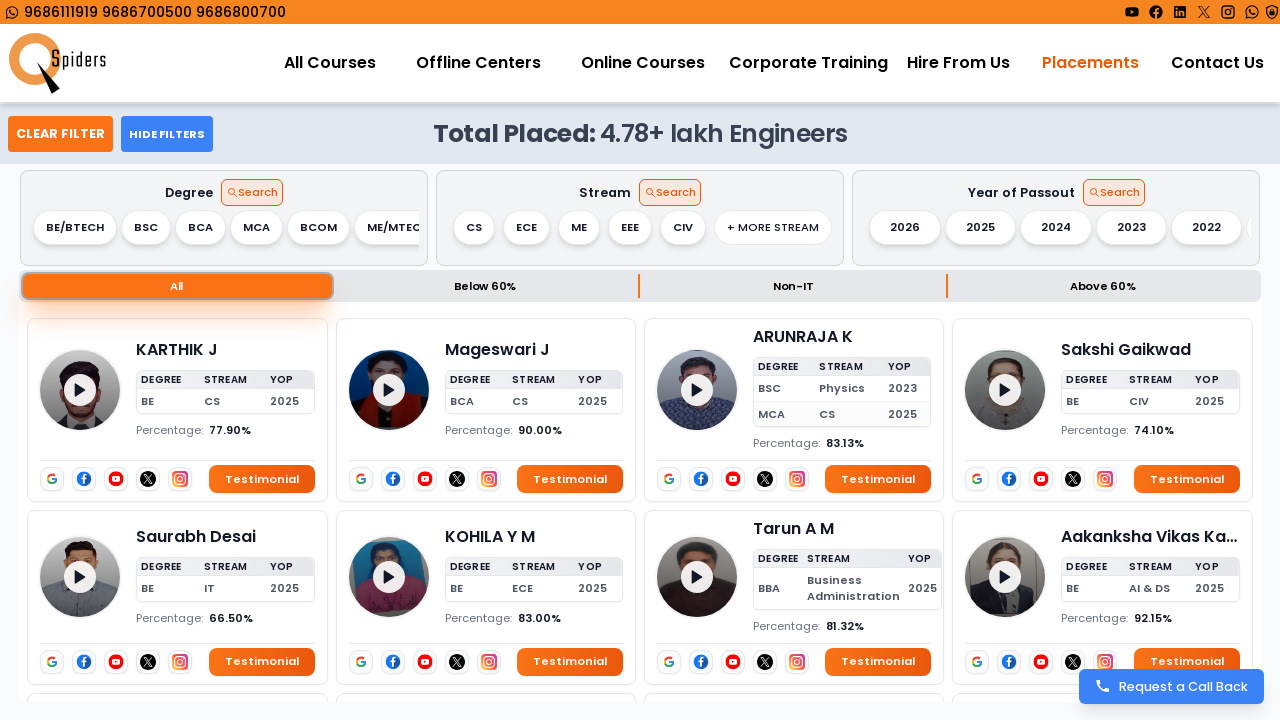

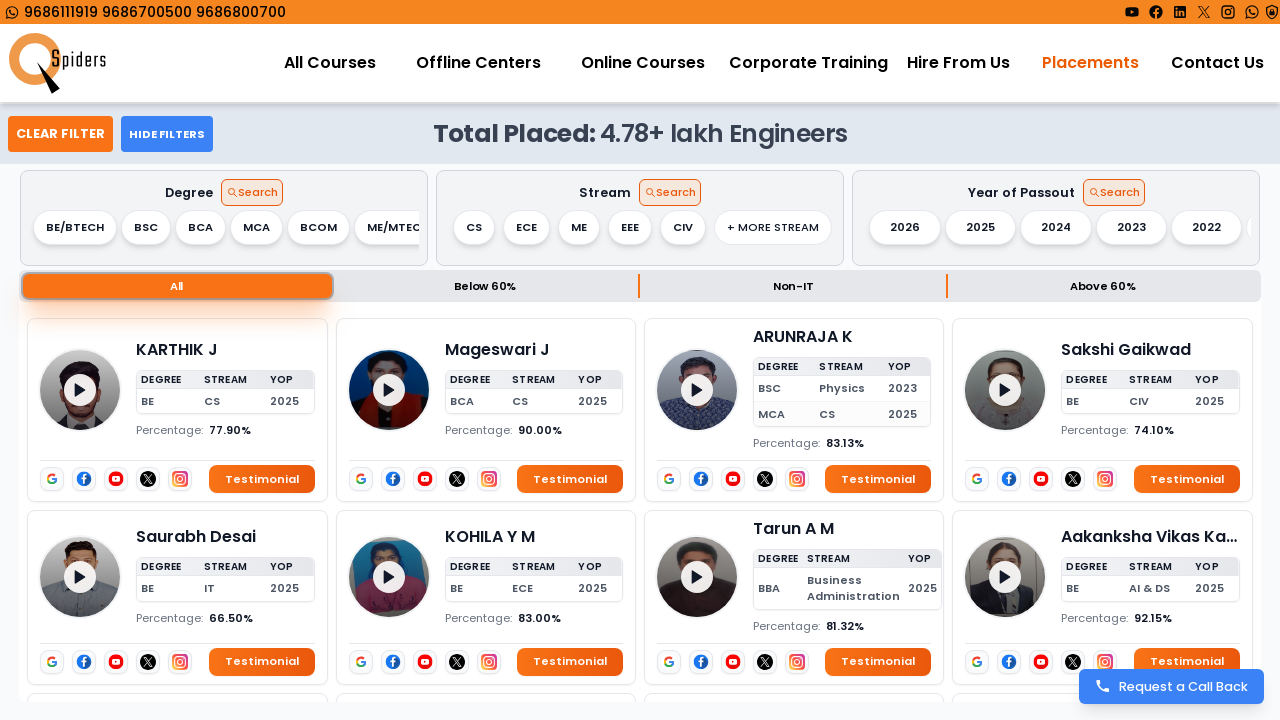